Tests that navigating to the 'completed' route via URL only shows completed todos

Starting URL: https://todomvc.com/examples/typescript-angular/#/

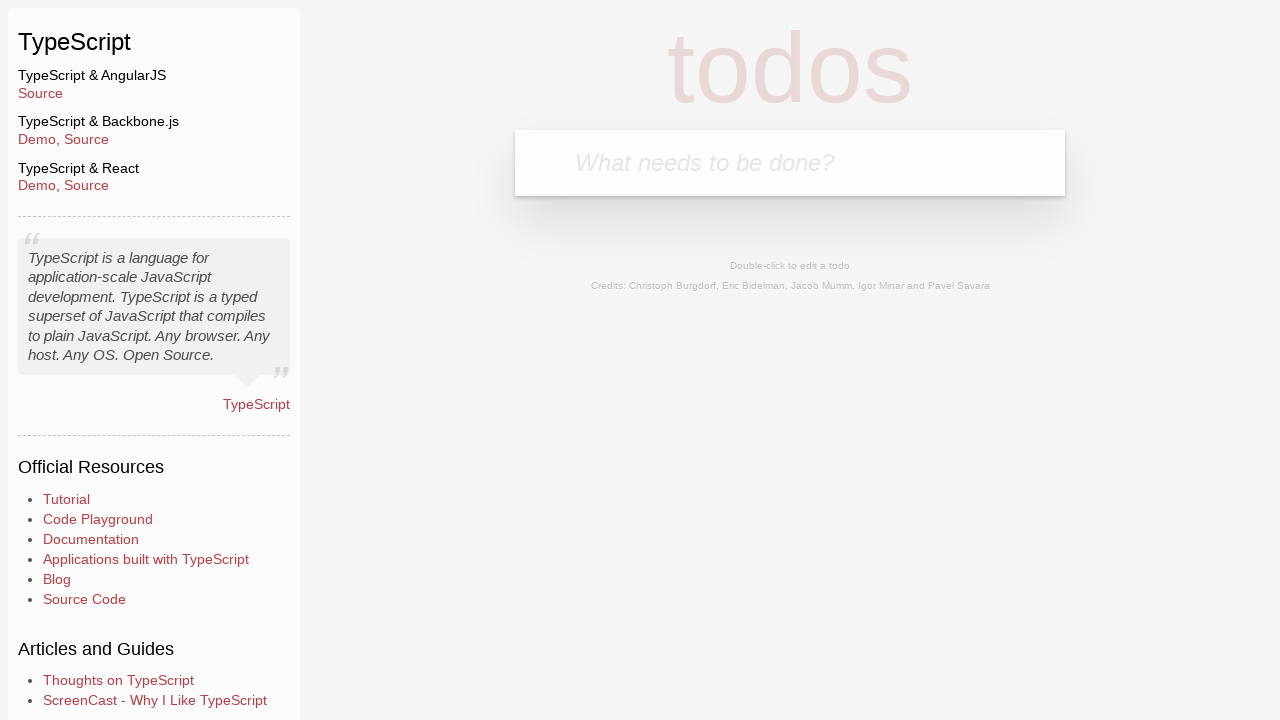

Filled new todo input with 'Example1' on .new-todo
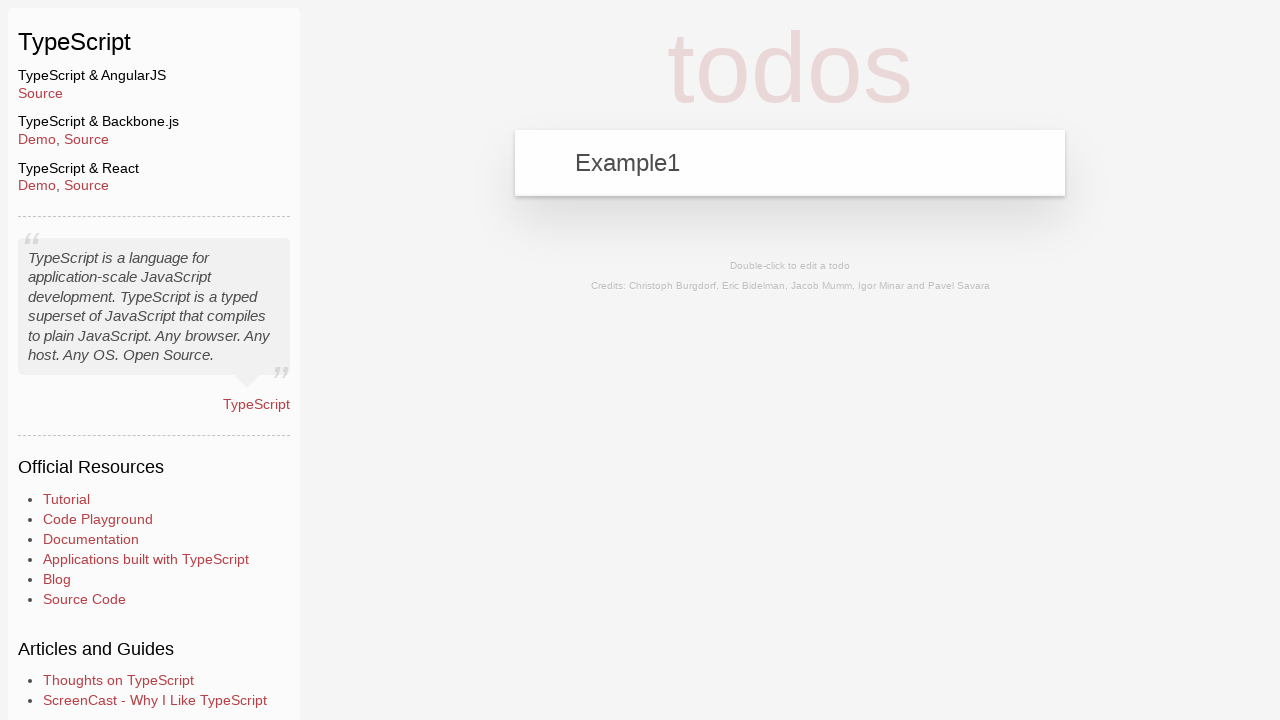

Pressed Enter to add first todo on .new-todo
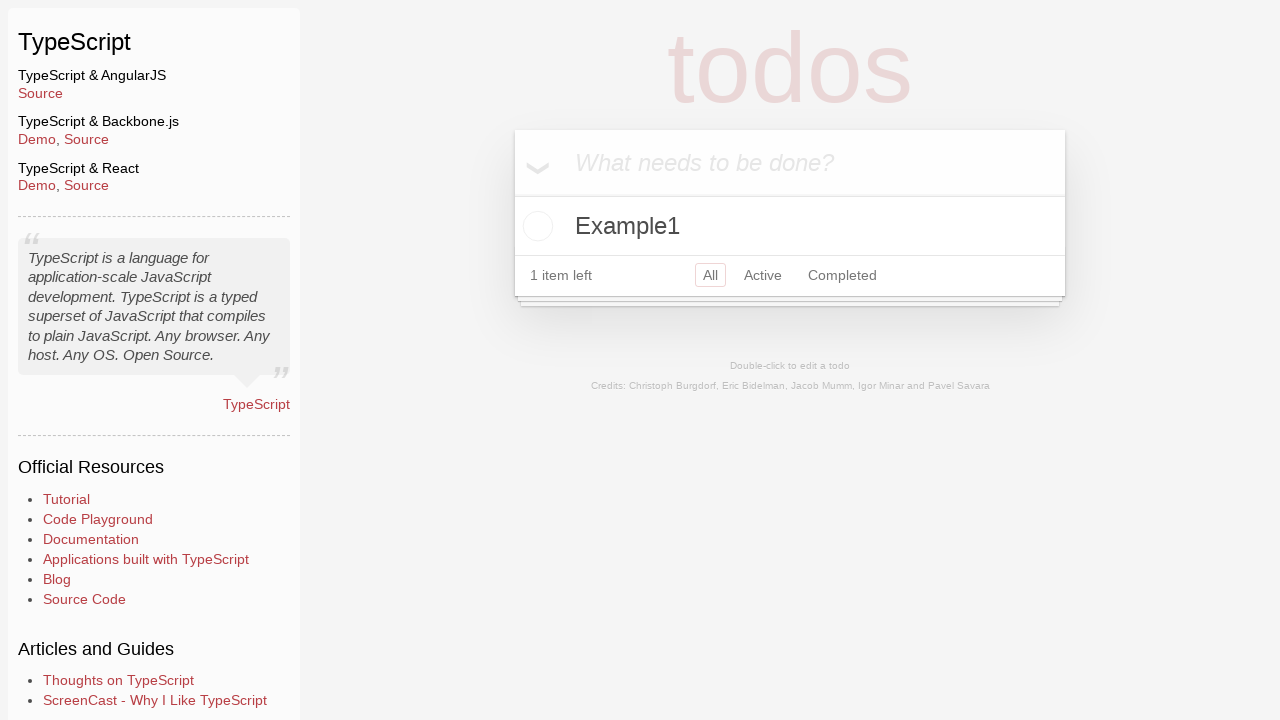

Filled new todo input with 'Example2' on .new-todo
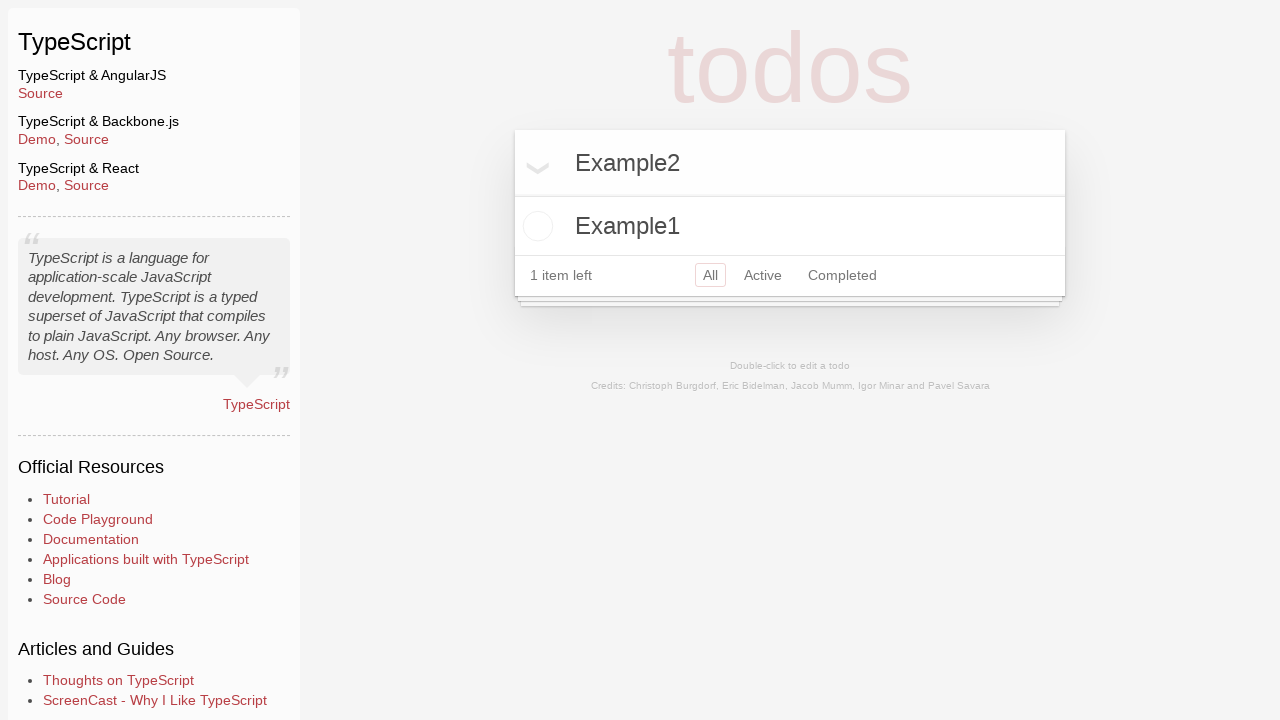

Pressed Enter to add second todo on .new-todo
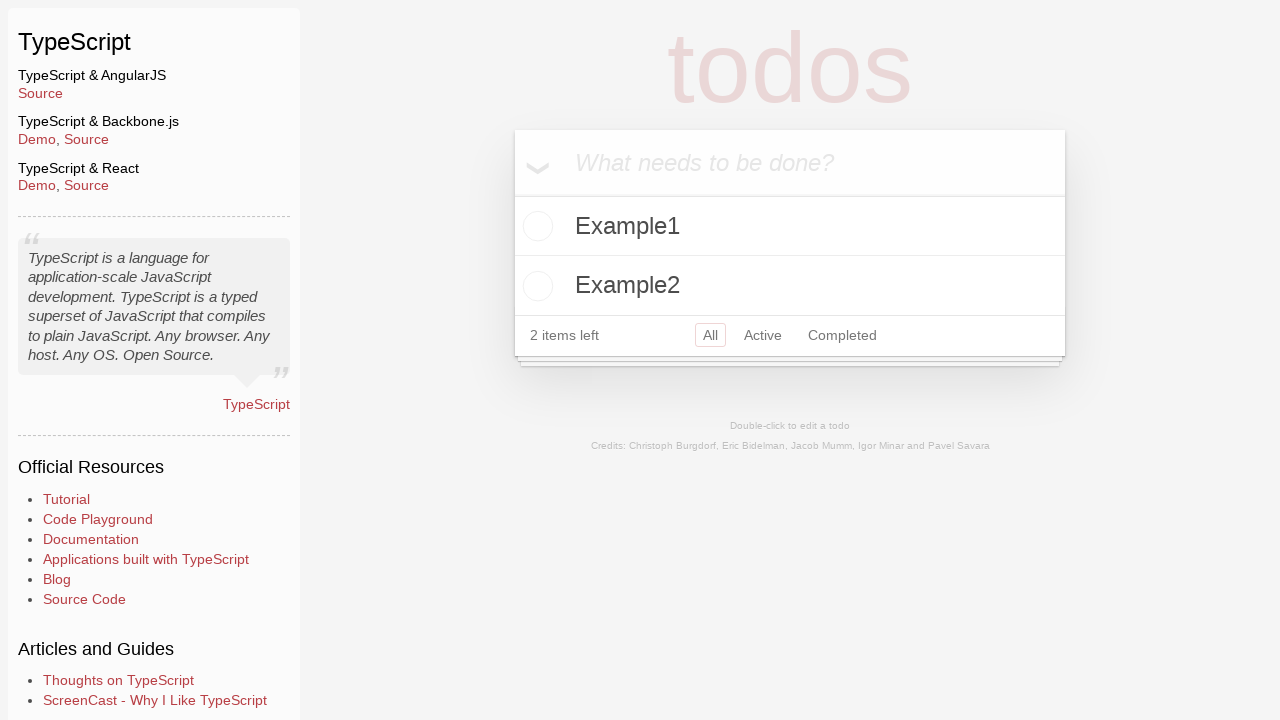

Marked Example2 todo as completed by clicking toggle checkbox at (535, 286) on li:has-text('Example2') .toggle
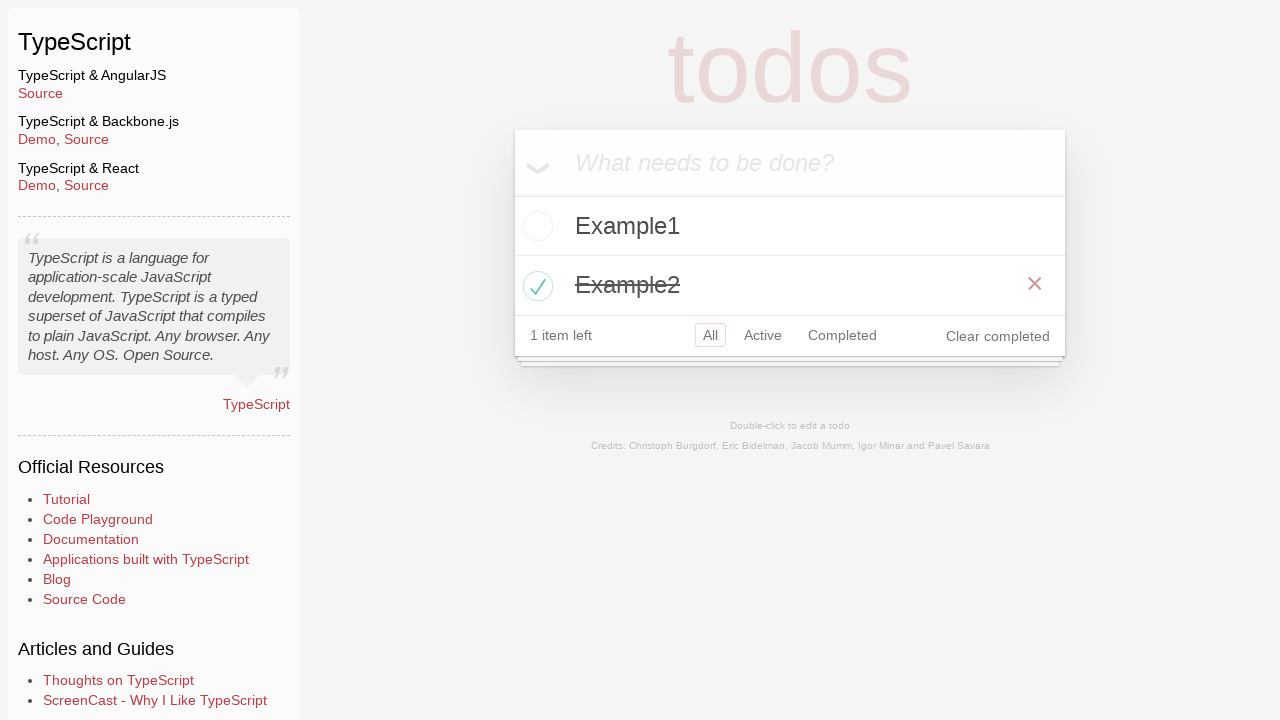

Navigated to completed route via URL
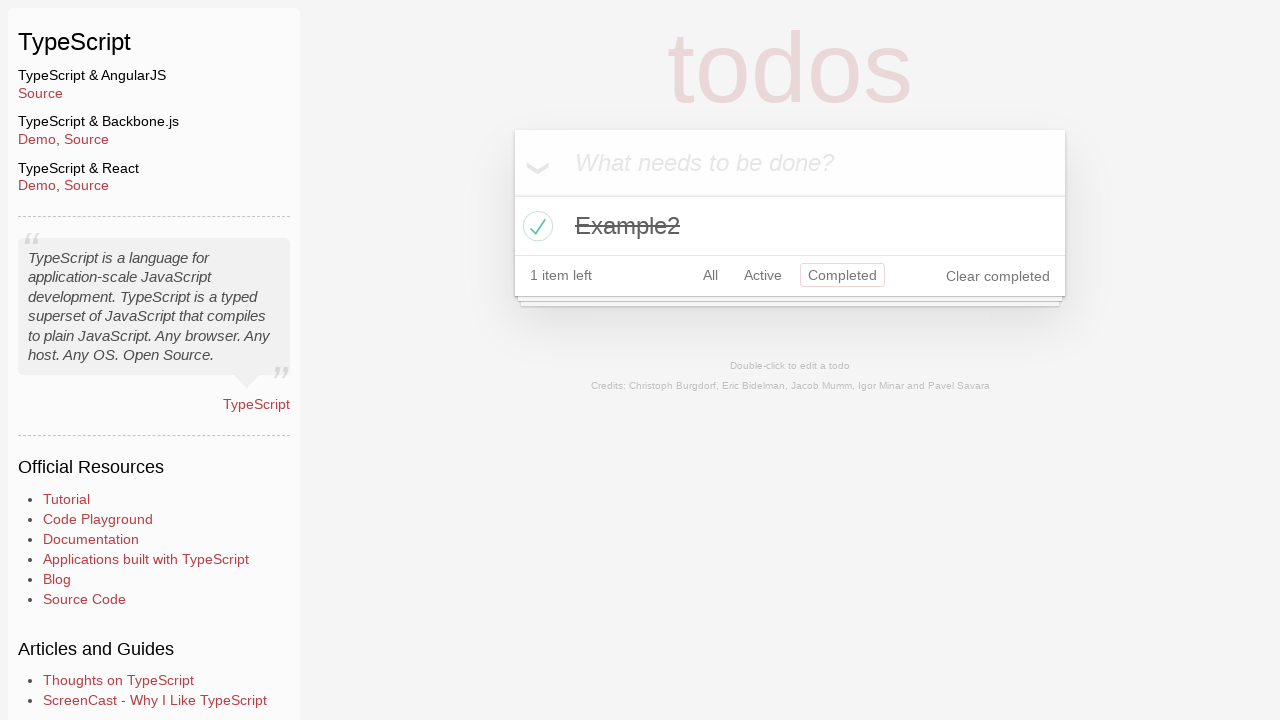

Todo list loaded and page updated to show only completed todos
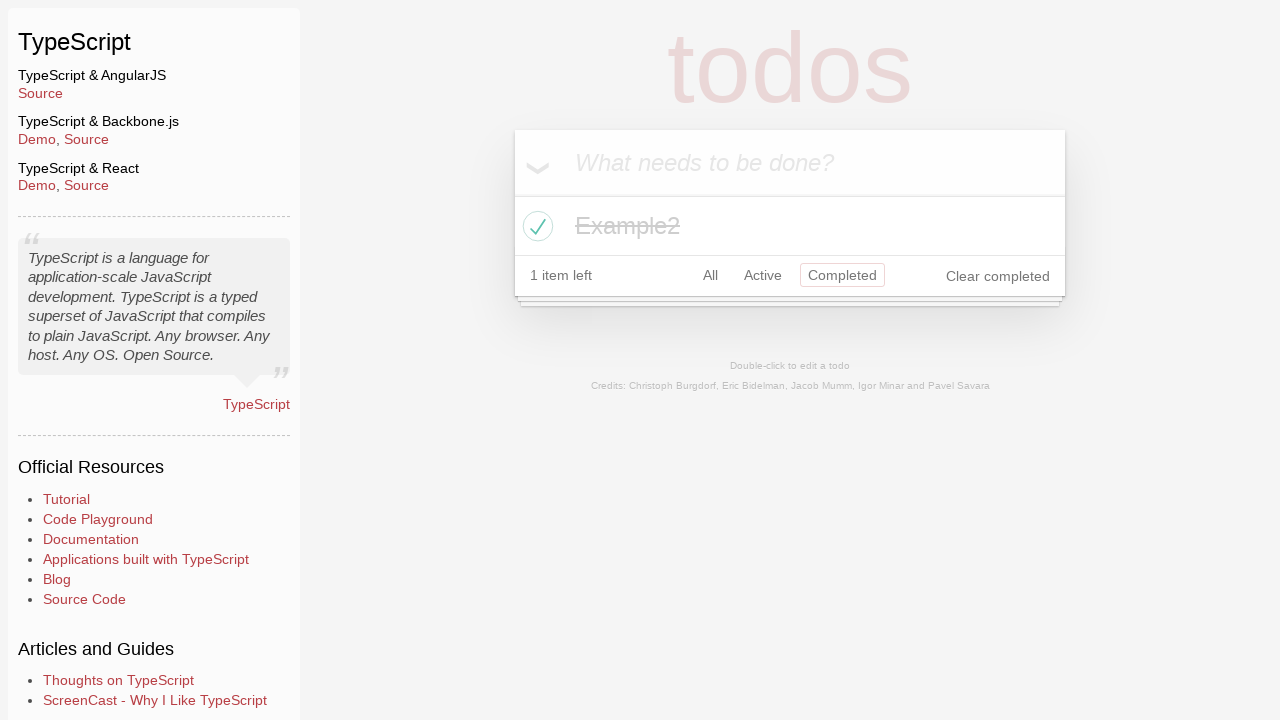

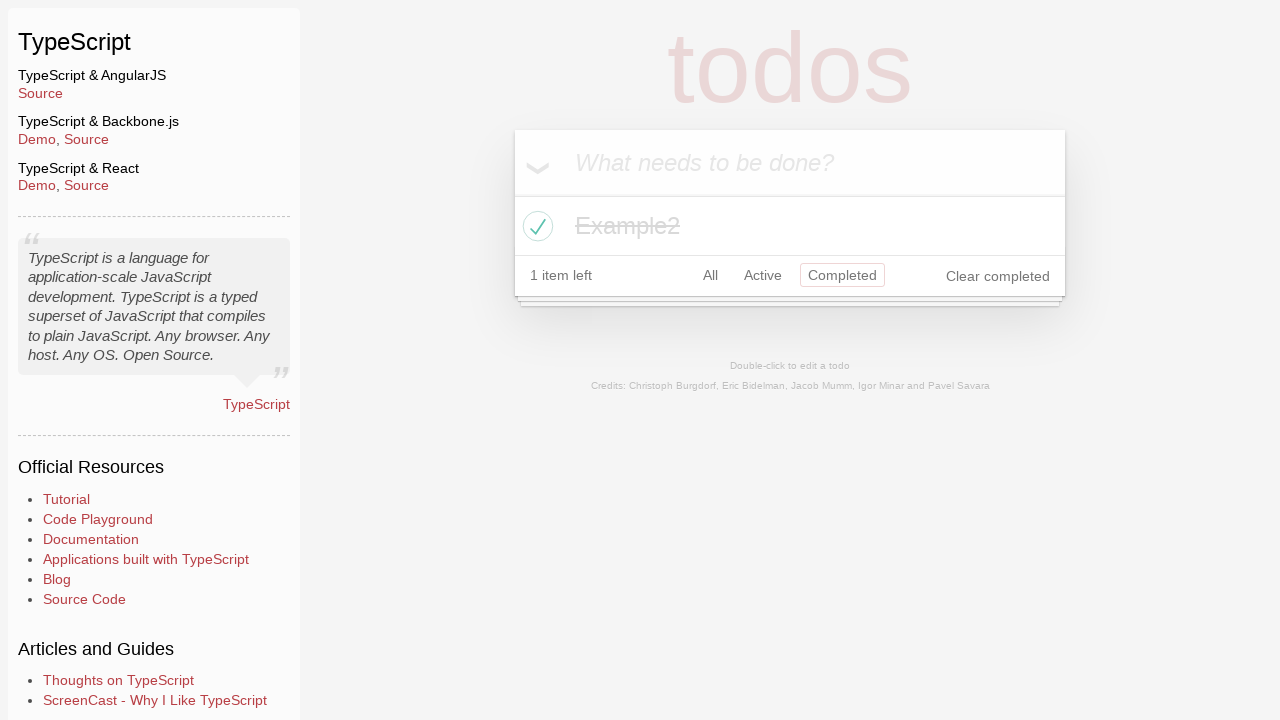